Tests a slow calculator by setting a delay value and performing a simple addition calculation (7 + 8) by clicking the calculator buttons

Starting URL: https://bonigarcia.dev/selenium-webdriver-java/slow-calculator.html

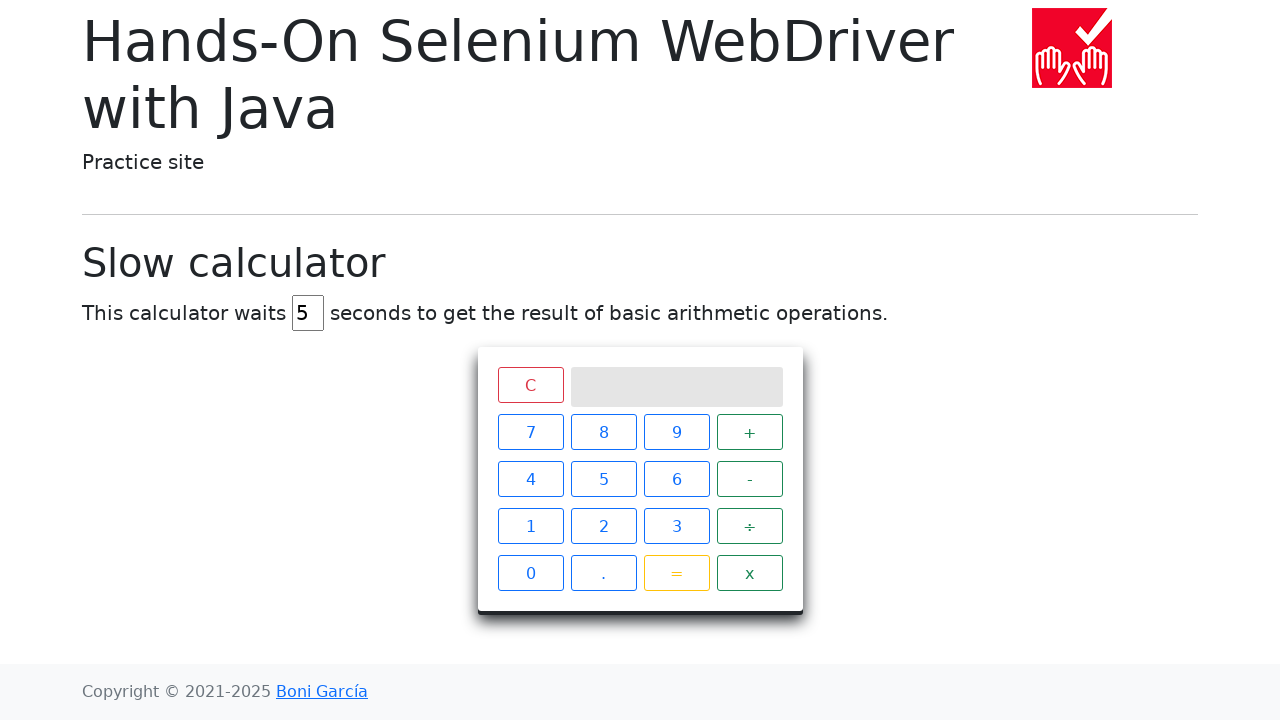

Navigated to slow calculator page
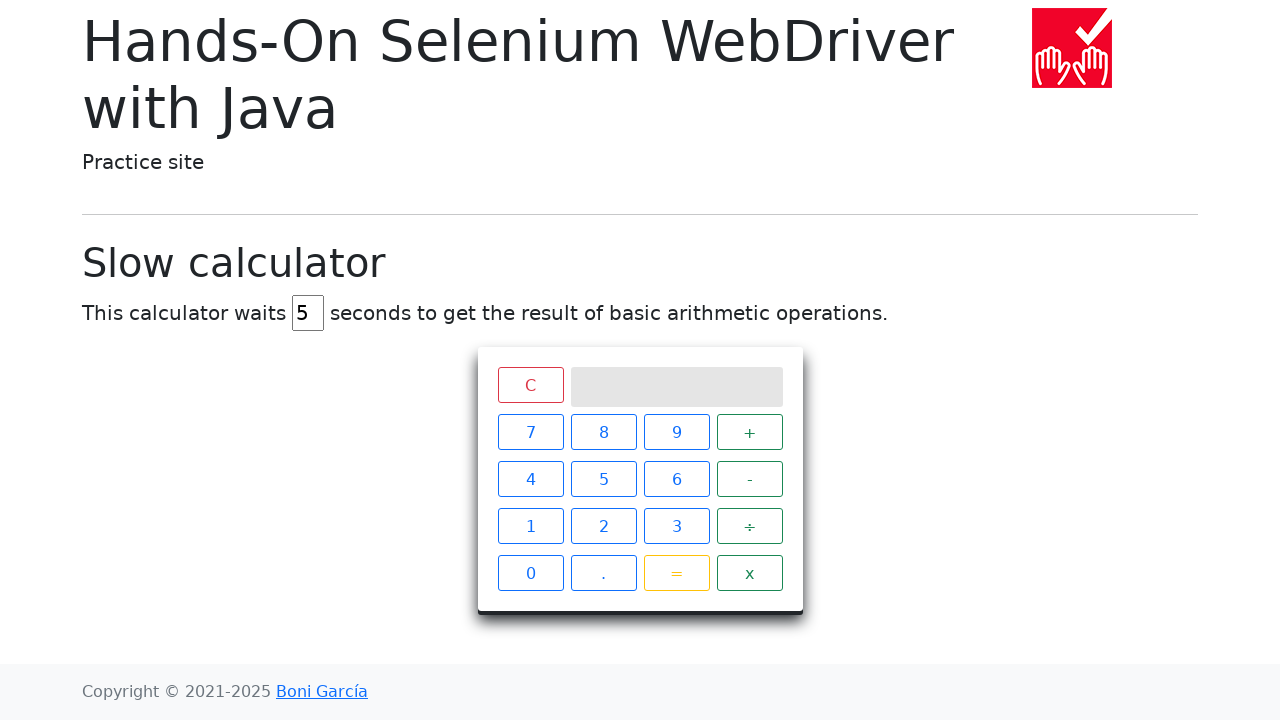

Cleared delay input field on #delay
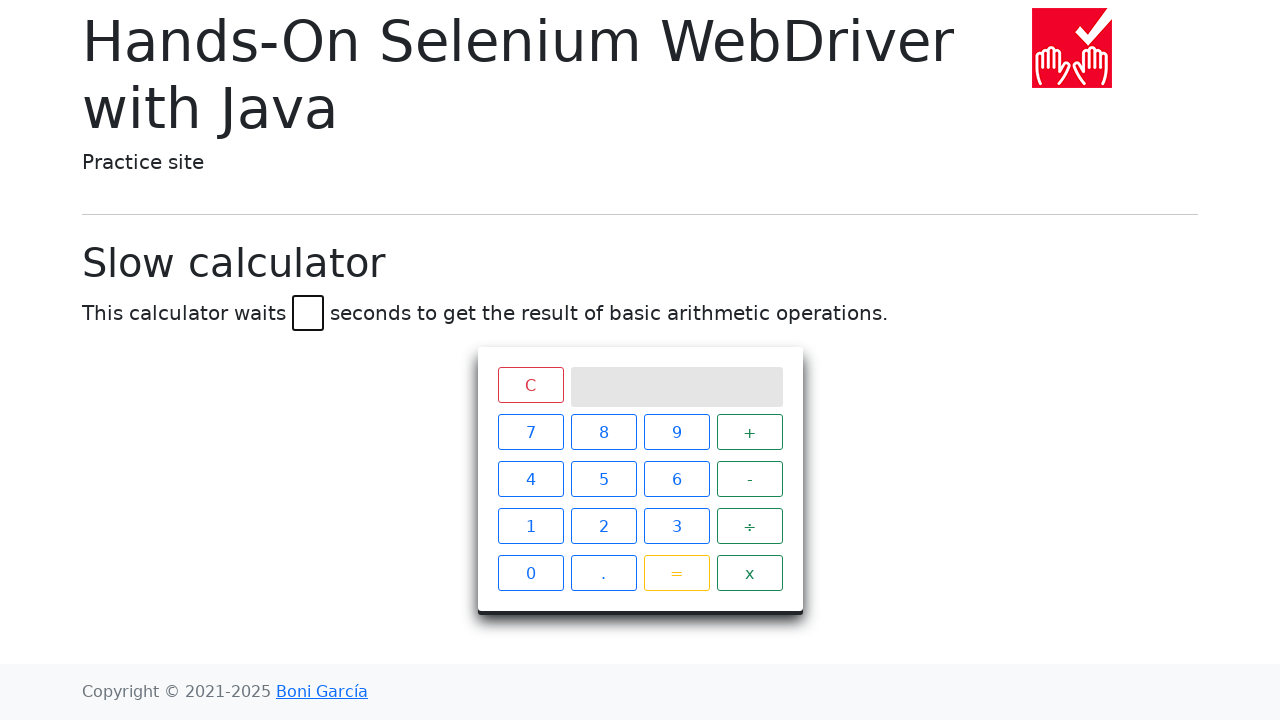

Set delay value to 45 seconds on #delay
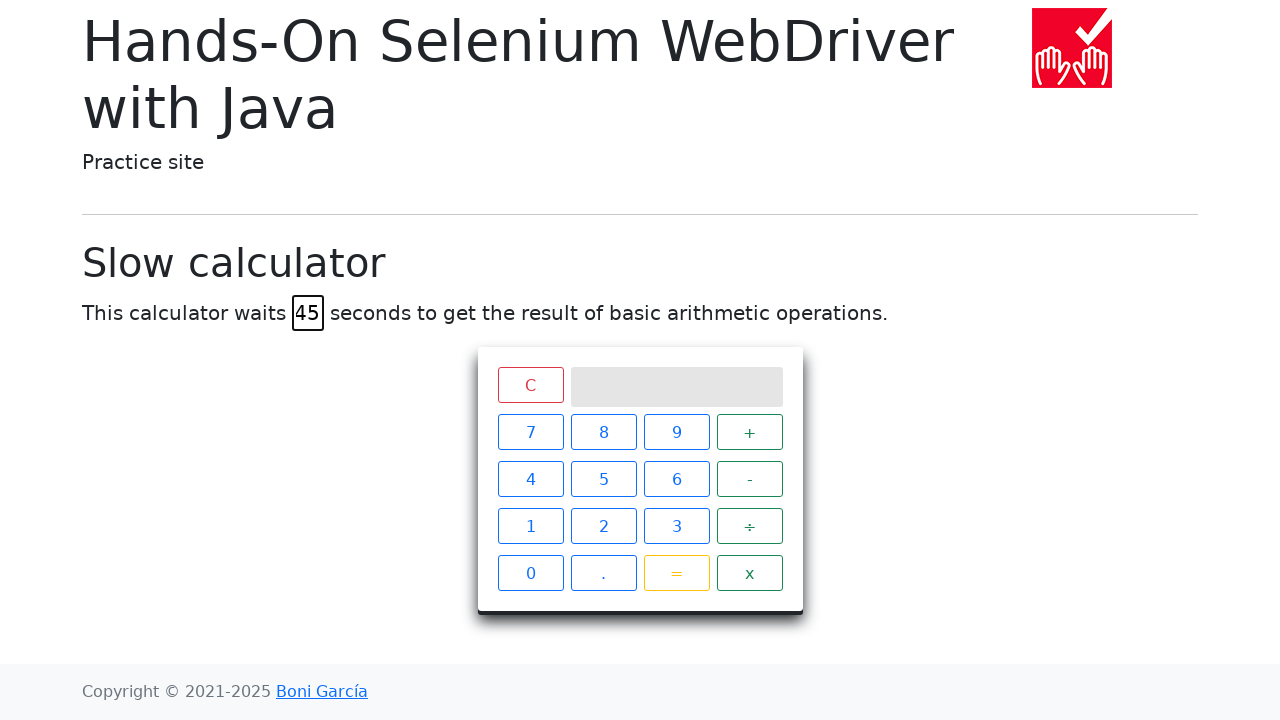

Clicked calculator button '7' at (530, 432) on xpath=//*[contains(text(), '7')]
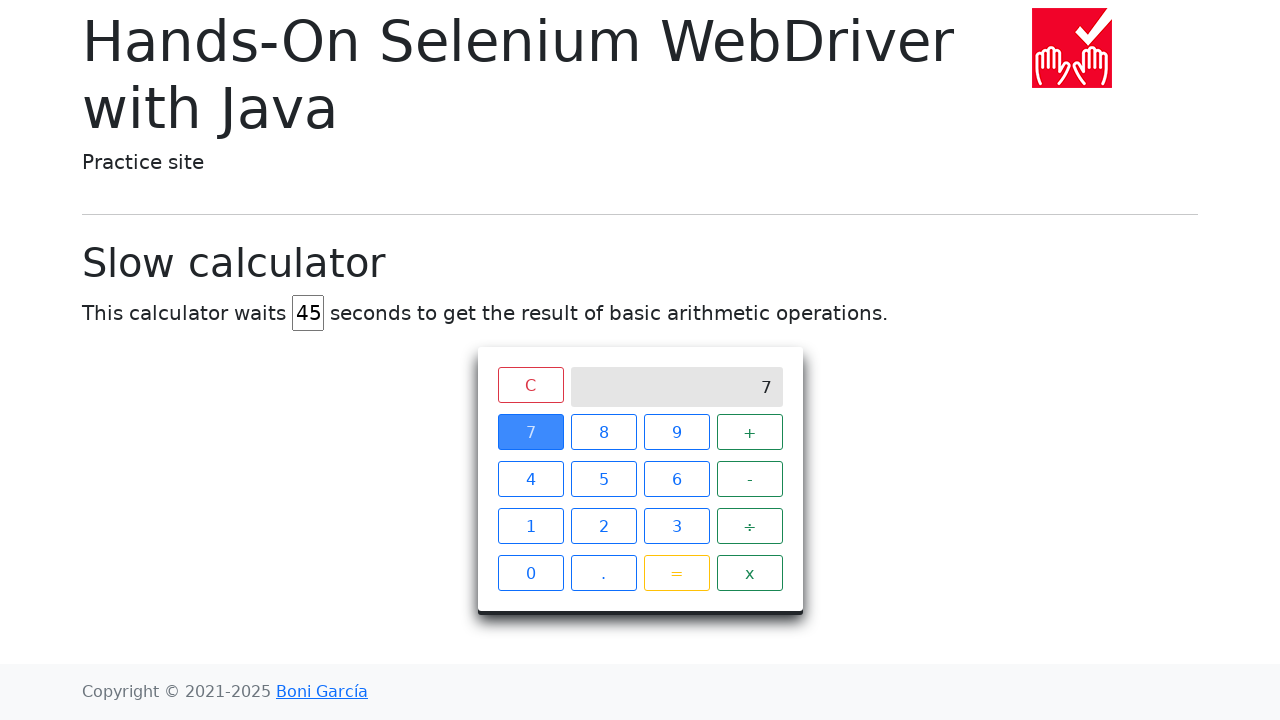

Clicked calculator button '+' at (750, 432) on xpath=//*[contains(text(), '+')]
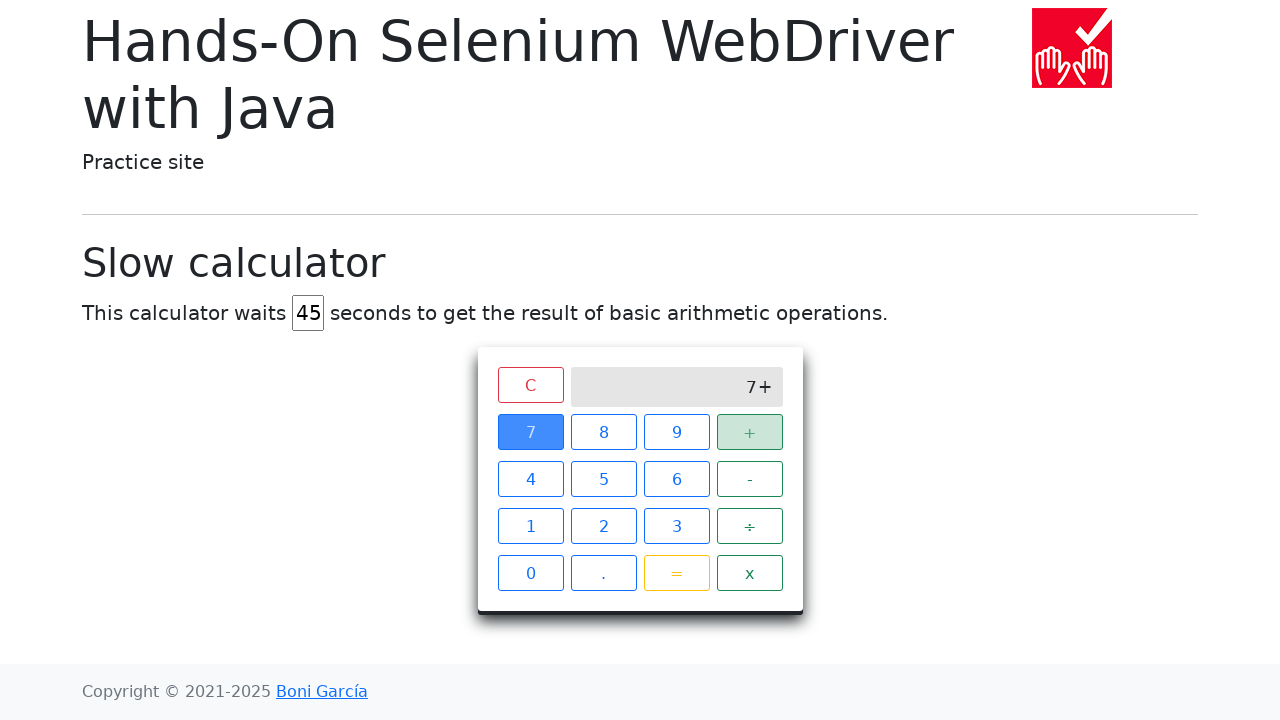

Clicked calculator button '8' at (604, 432) on xpath=//*[contains(text(), '8')]
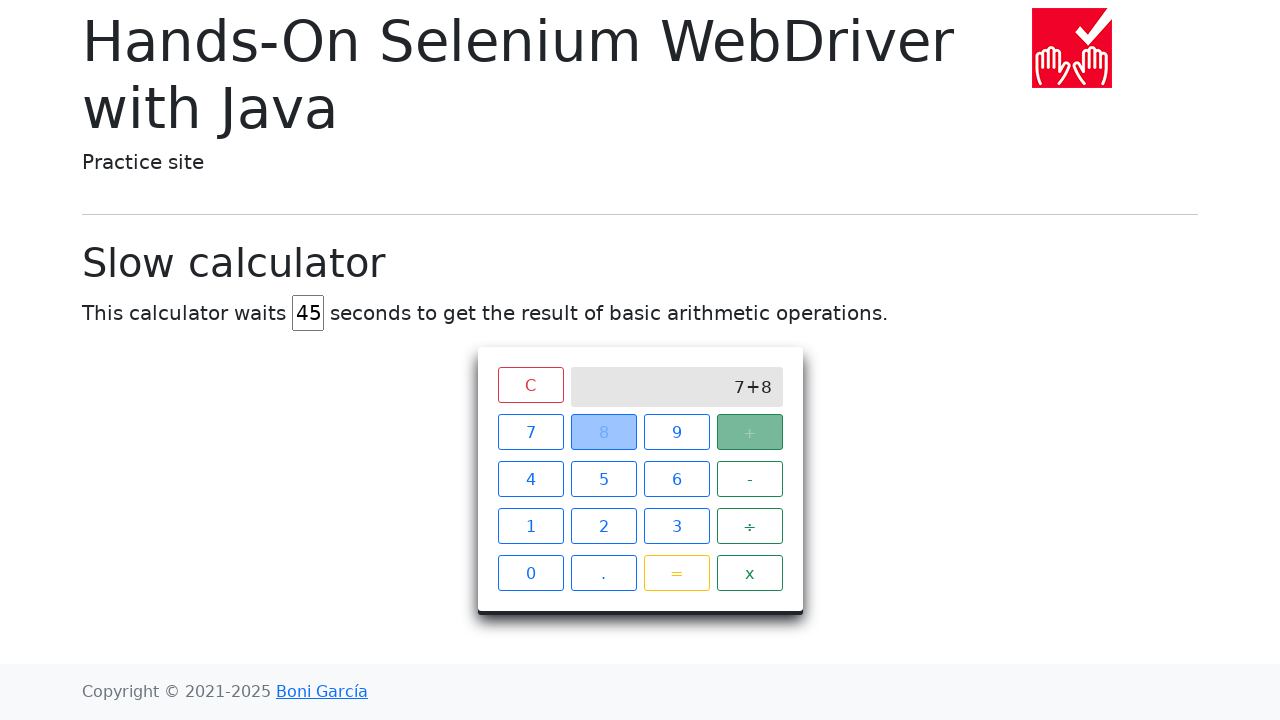

Clicked calculator button '=' at (676, 573) on xpath=//*[contains(text(), '=')]
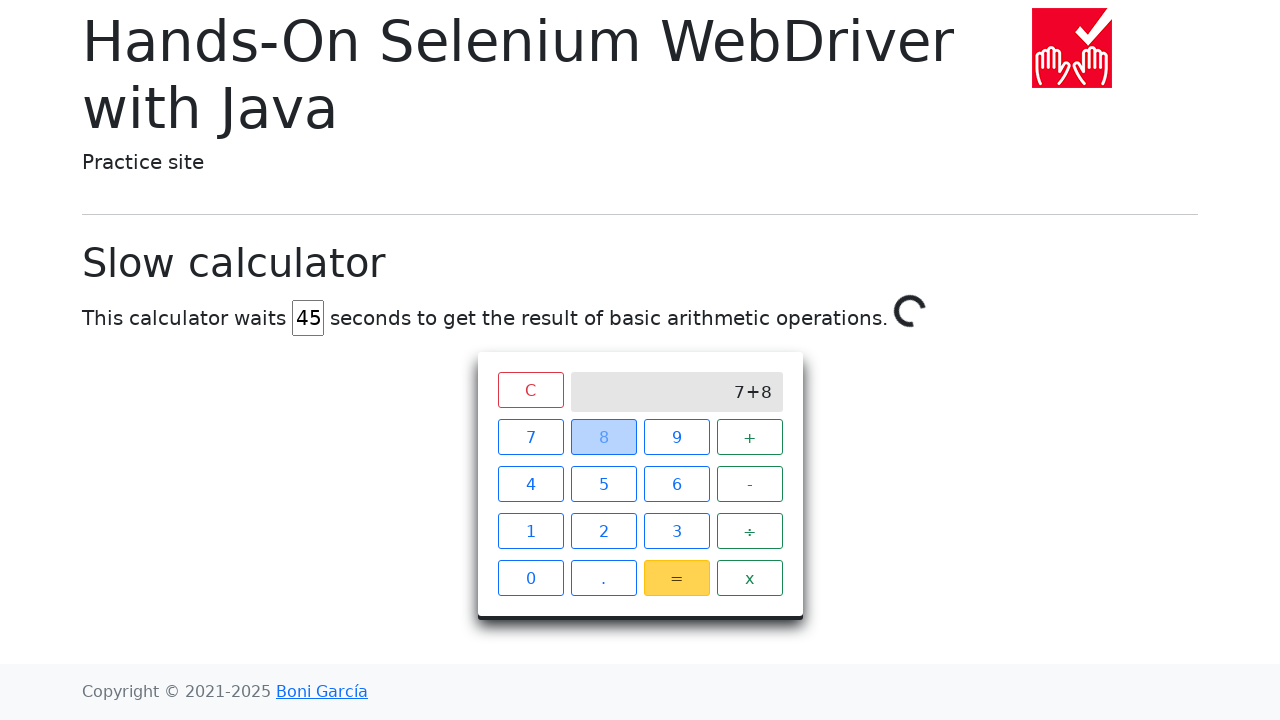

Calculator result appeared after 45-second delay
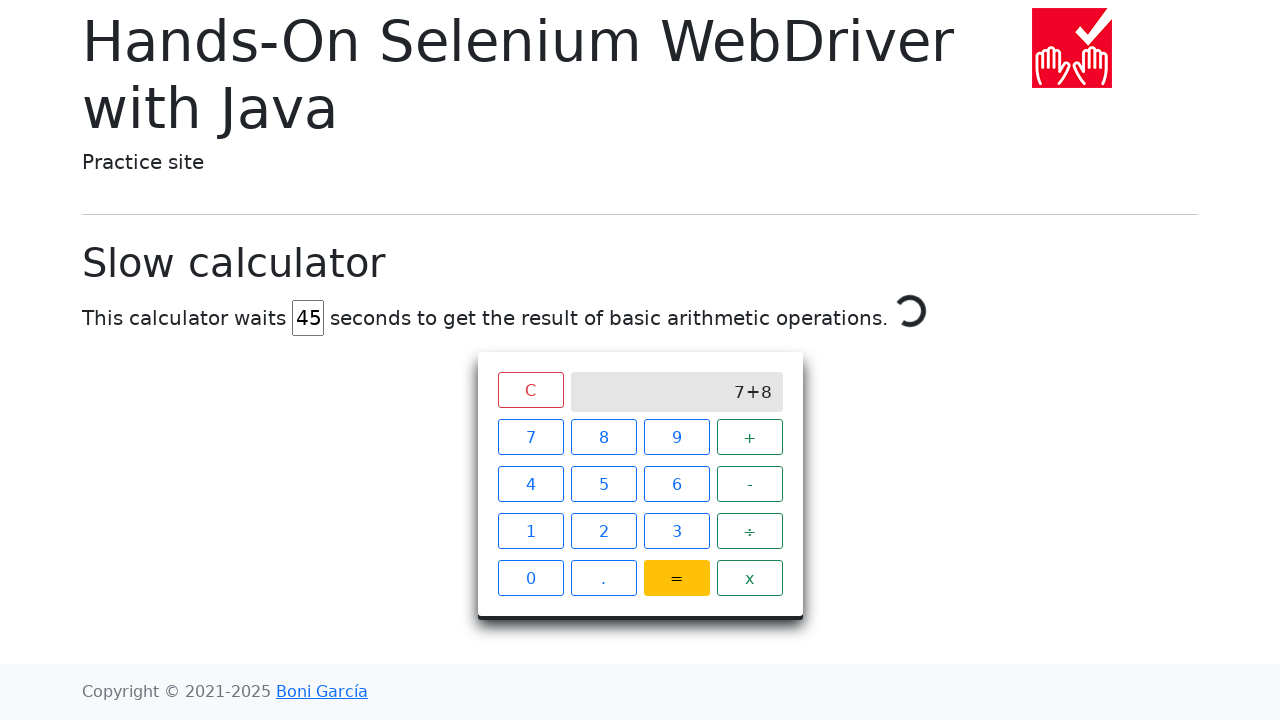

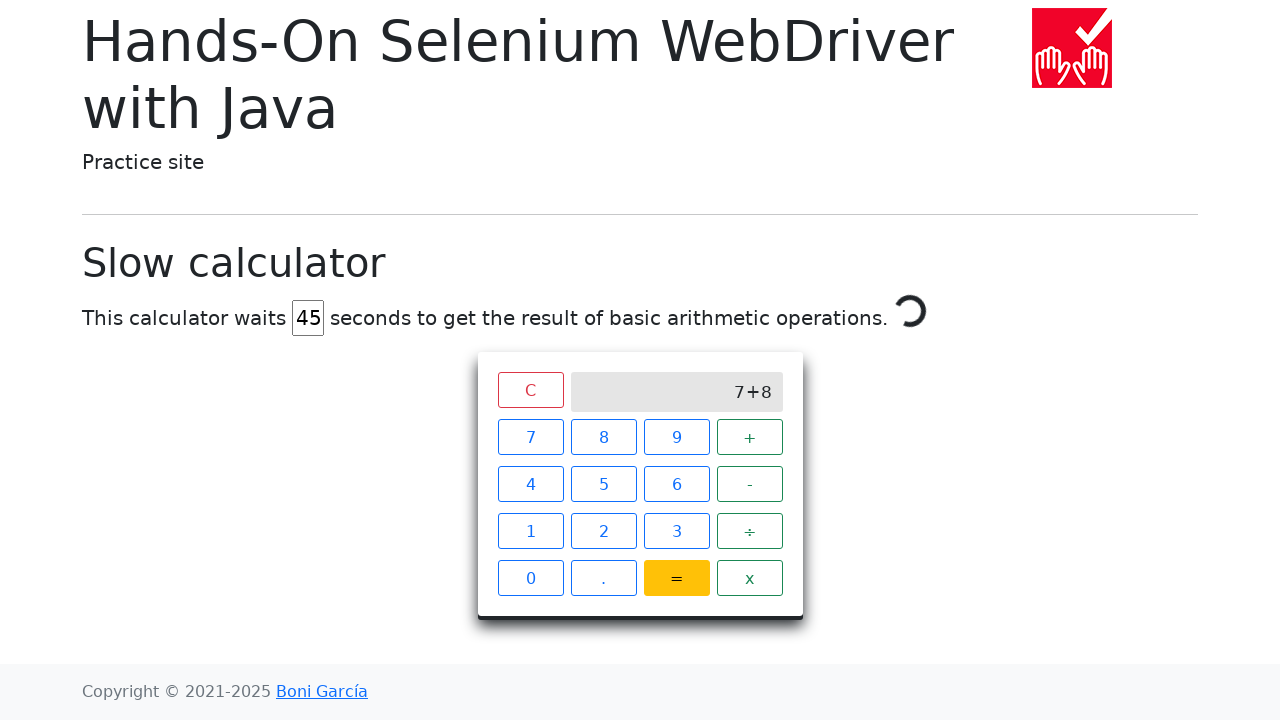